Tests JavaScript alert handling by clicking a button that triggers an alert and accepting it

Starting URL: https://the-internet.herokuapp.com/javascript_alerts

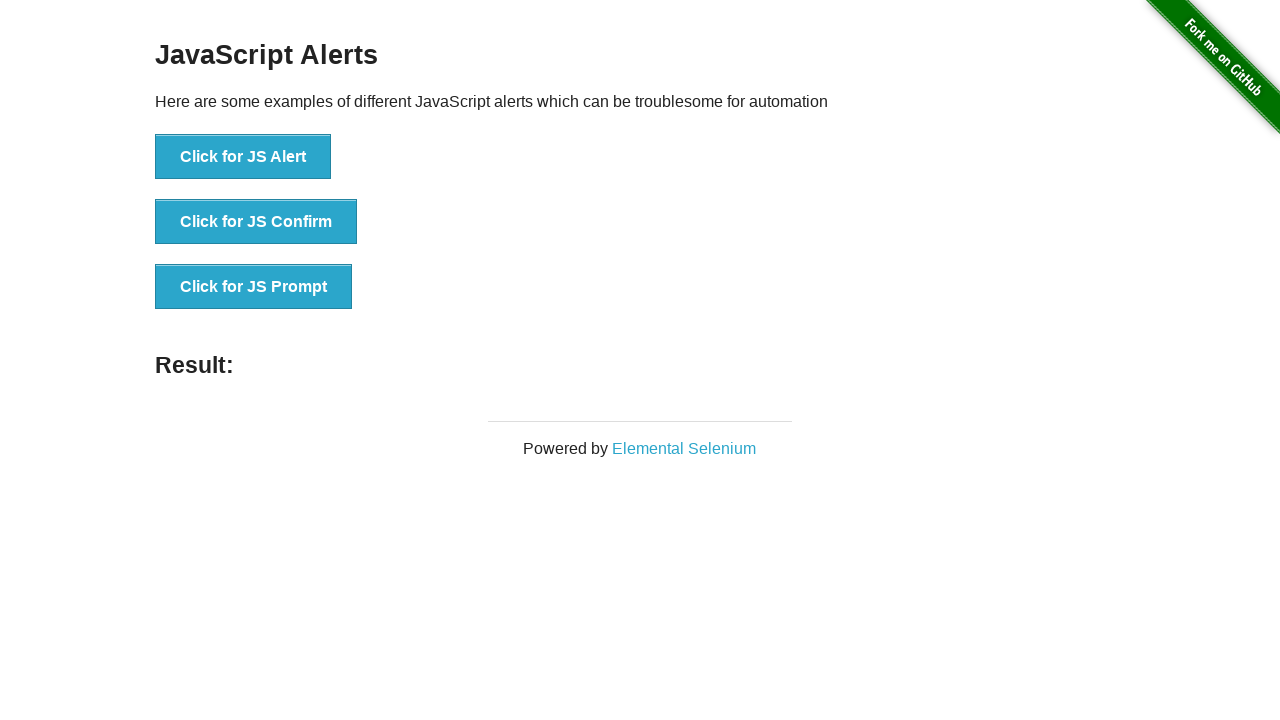

Clicked button to trigger JavaScript alert at (243, 157) on xpath=//button[@onclick='jsAlert()']
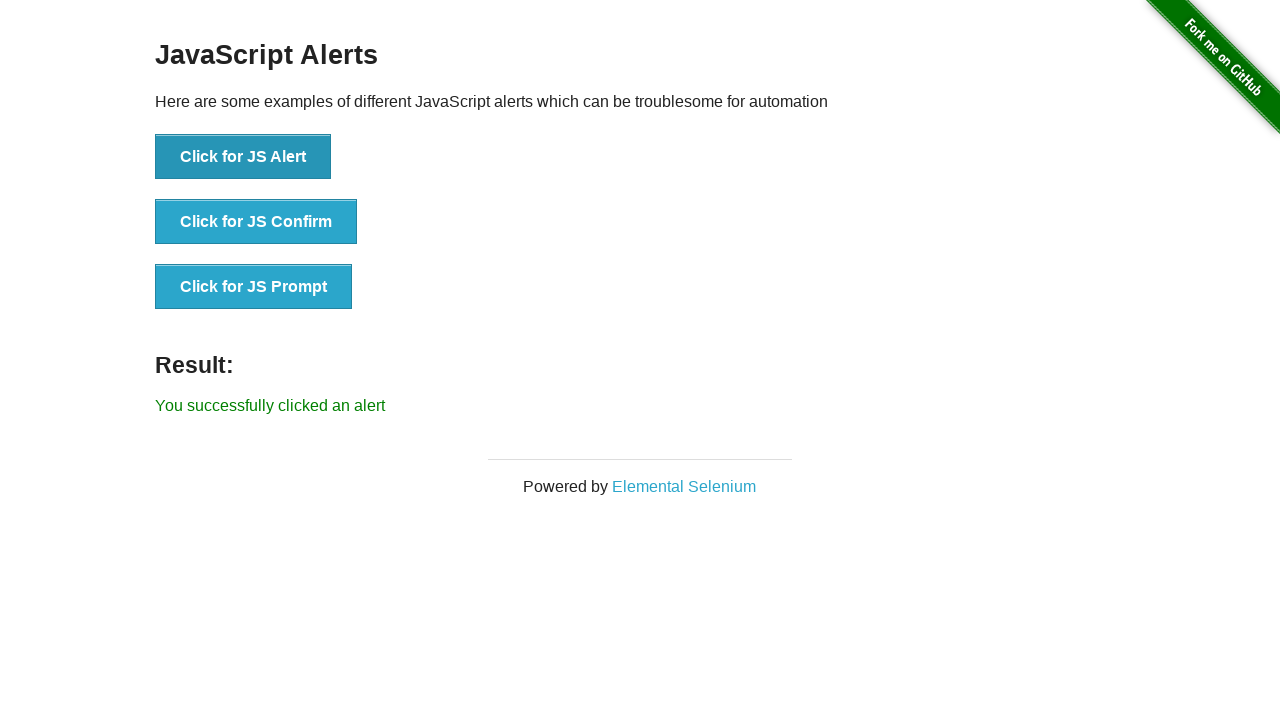

Set up dialog handler to accept alerts
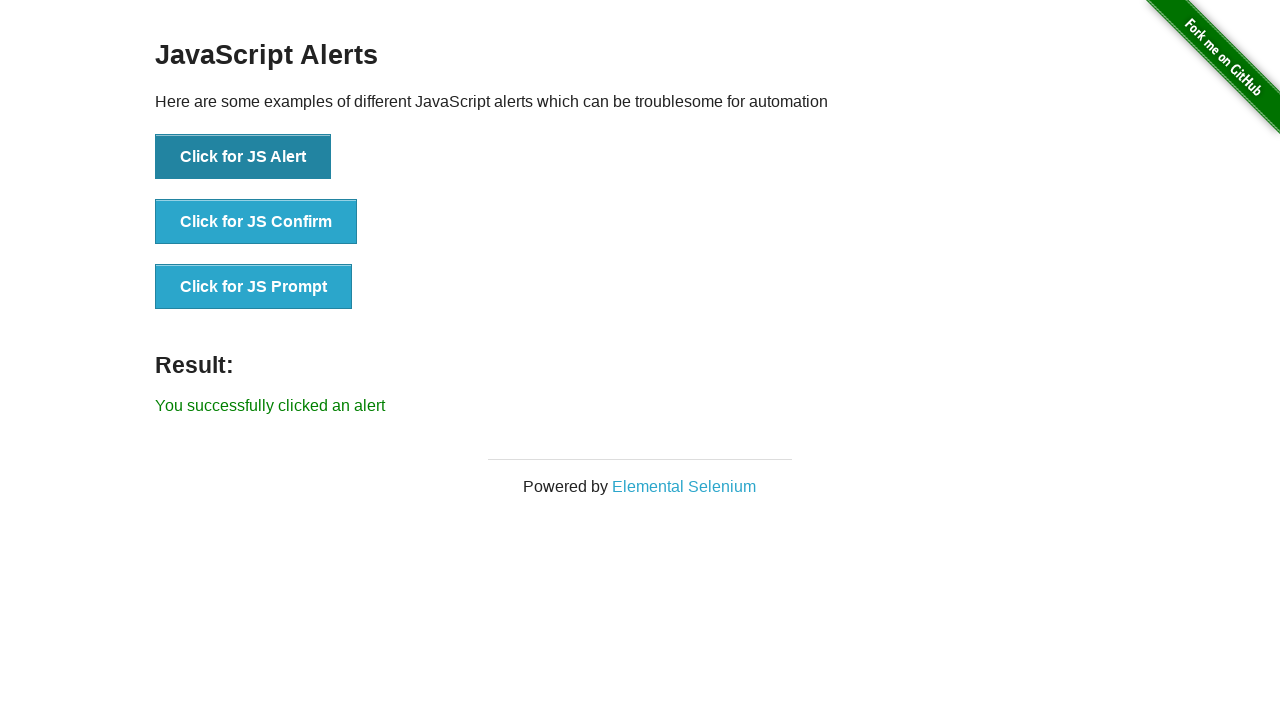

Alert was accepted and result text is now displayed
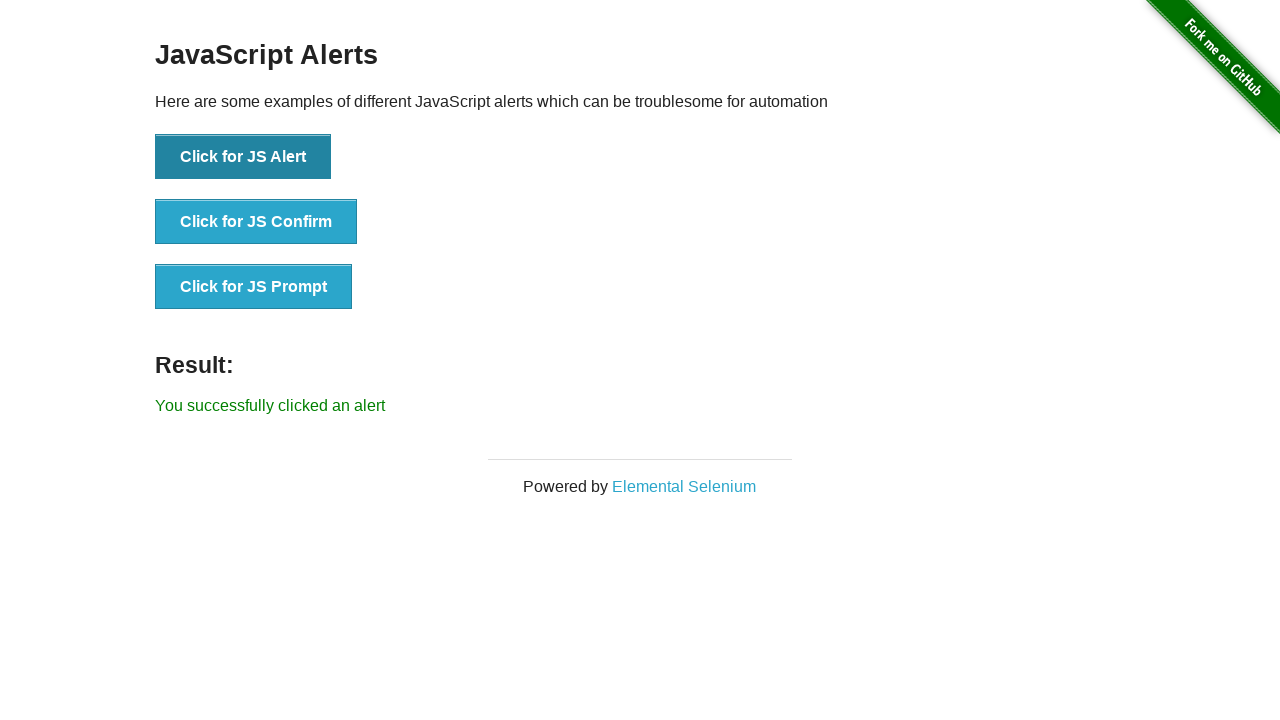

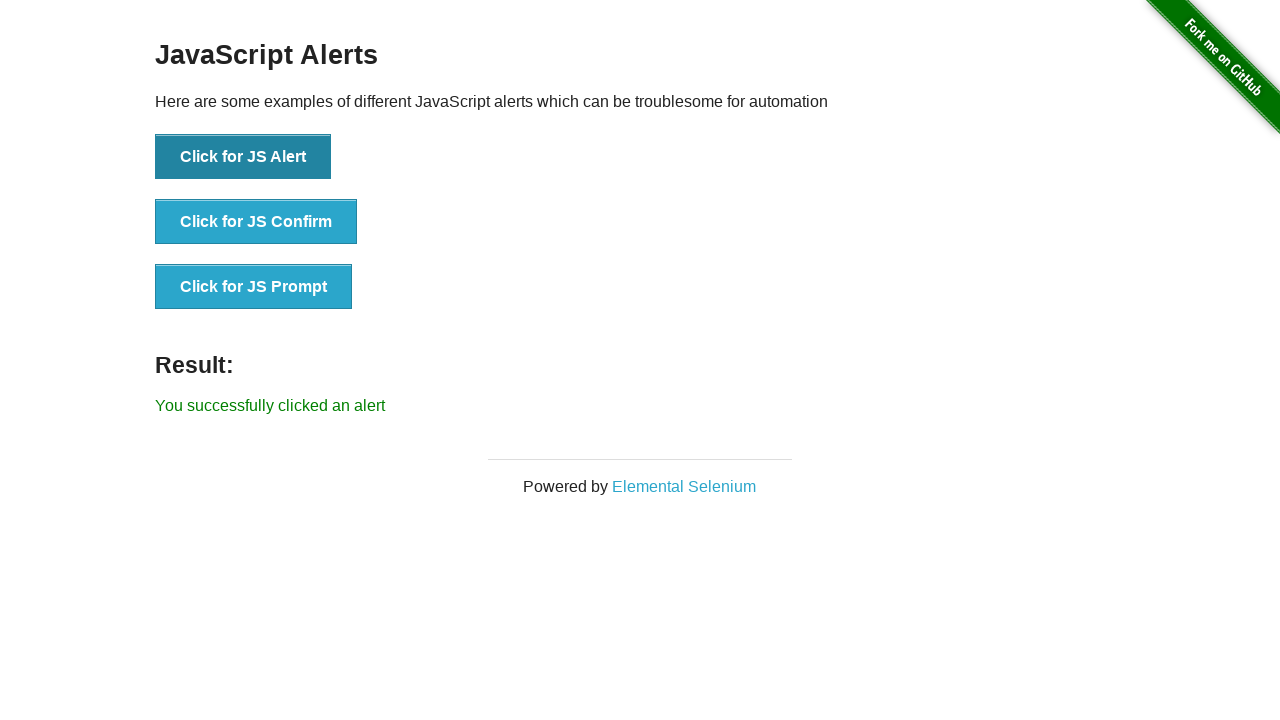